Tests jQuery UI slider functionality by dragging the slider handle horizontally to change its position.

Starting URL: https://jqueryui.com/resources/demos/slider/default.html

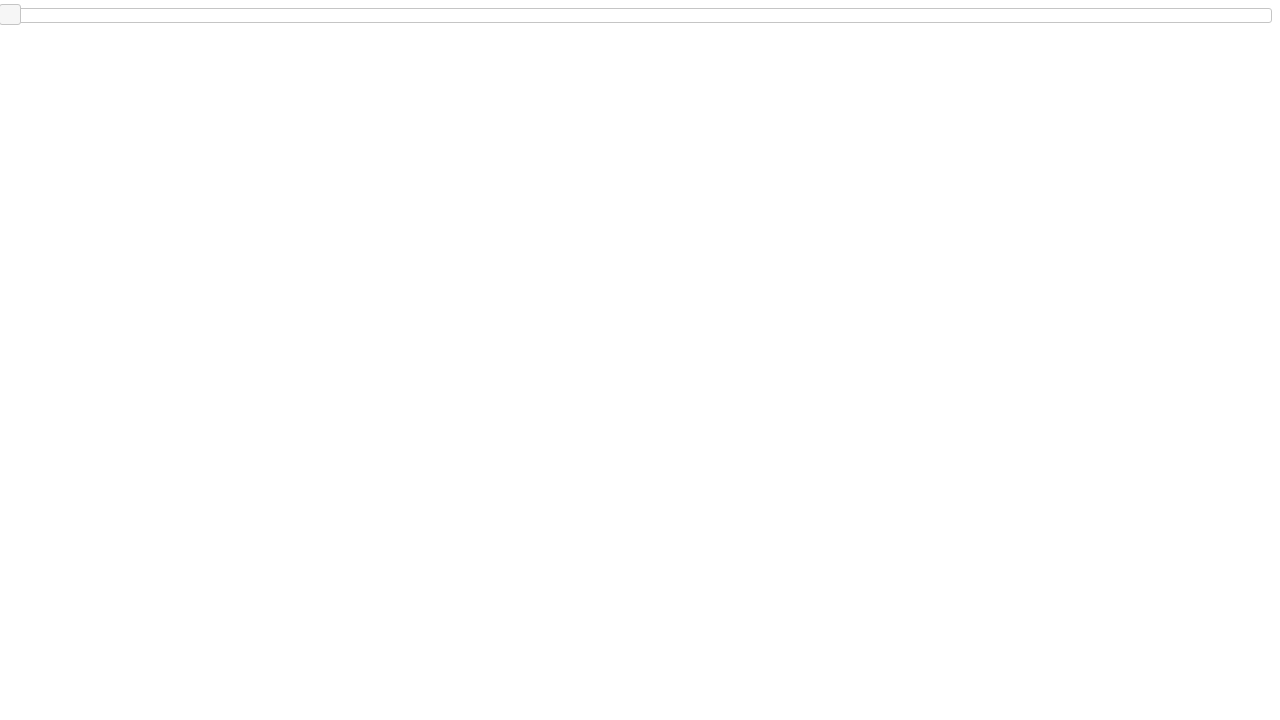

Waited for slider handle to become visible
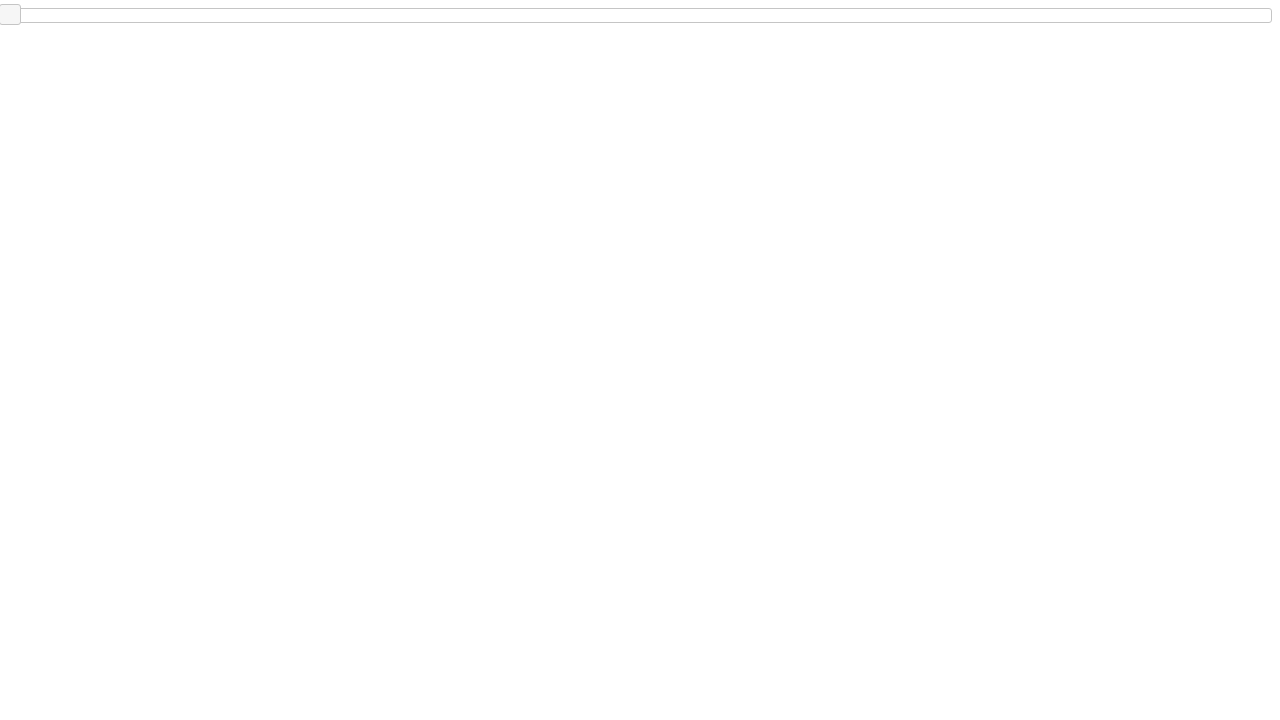

Retrieved bounding box coordinates of slider handle
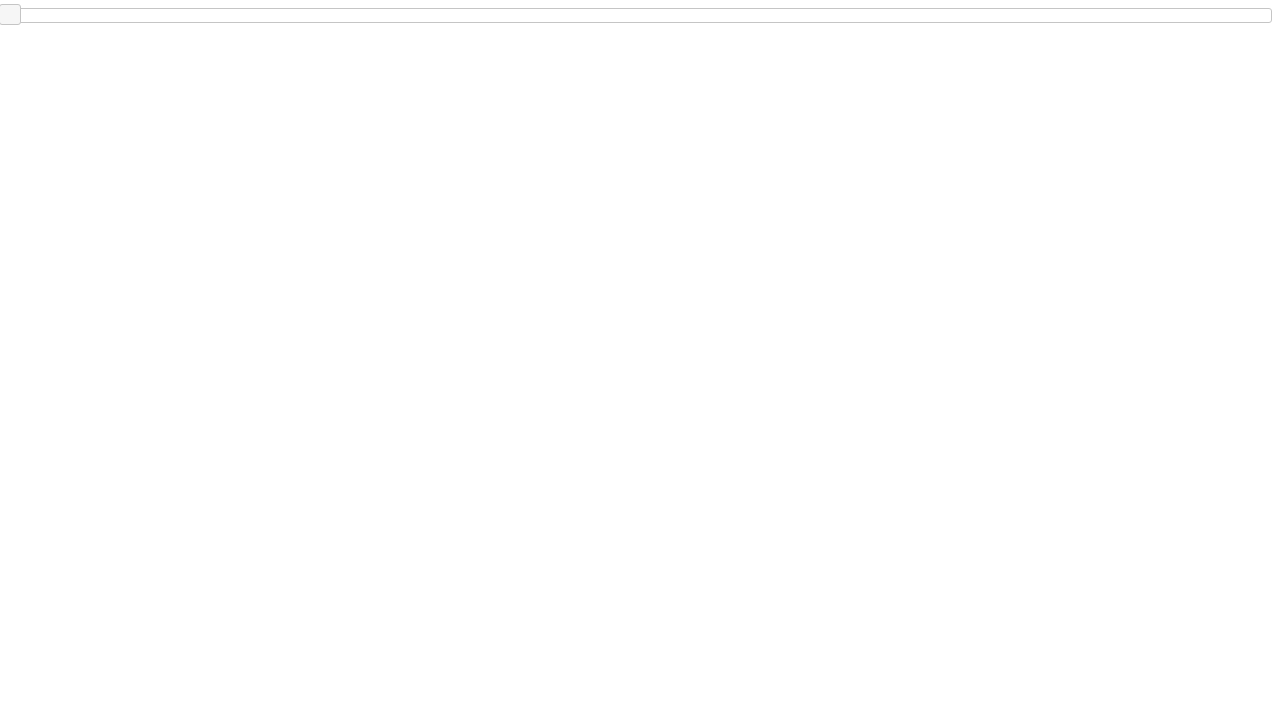

Moved mouse to center of slider handle at (10, 15)
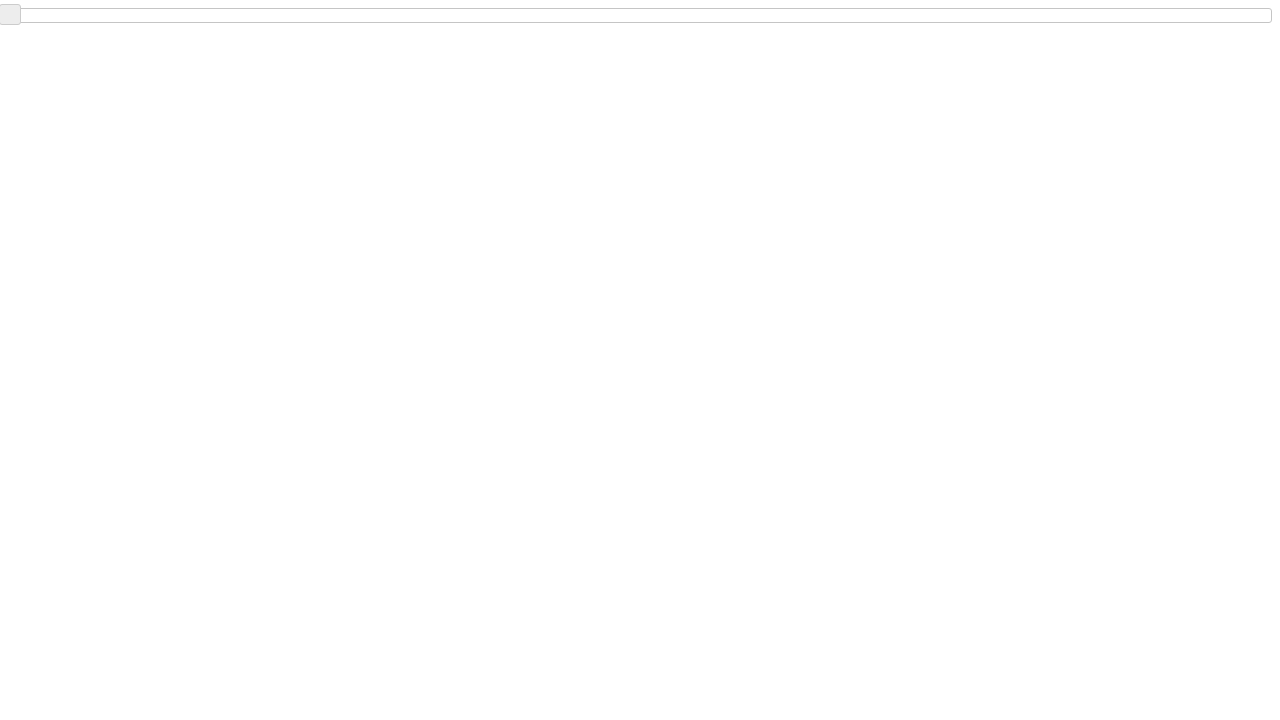

Pressed mouse button down on slider handle at (10, 15)
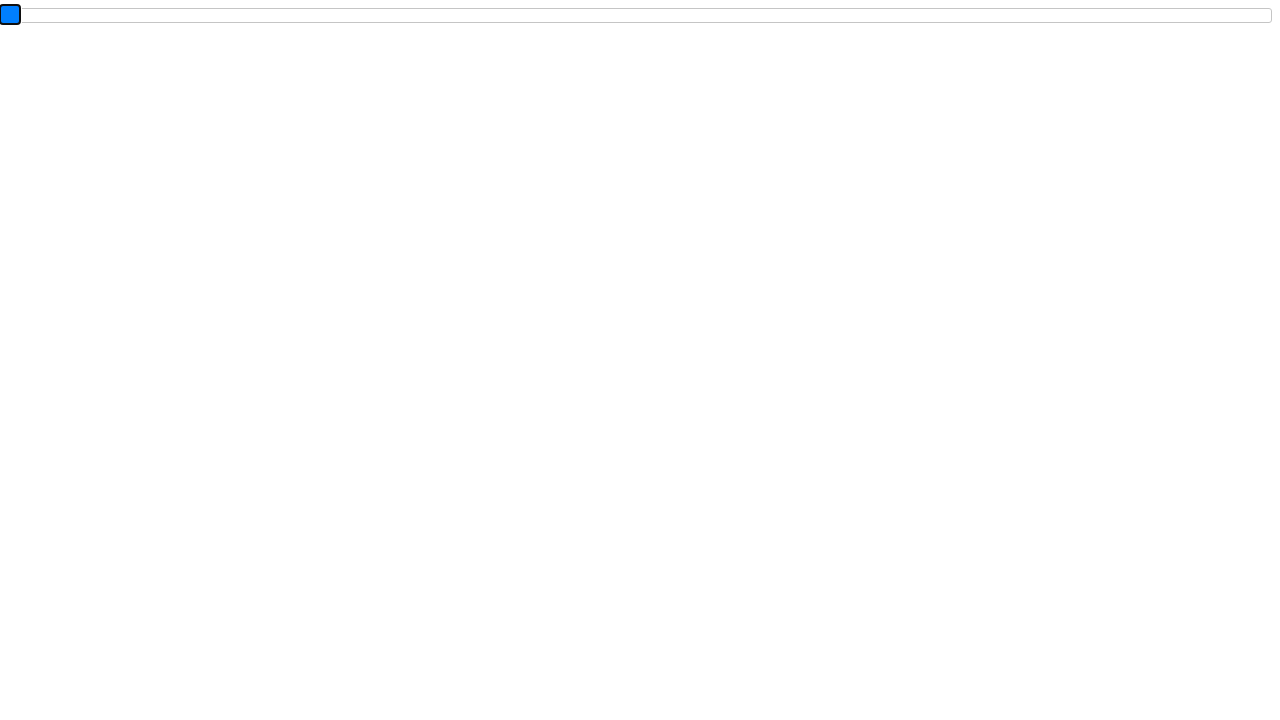

Dragged slider handle 200 pixels to the right at (210, 15)
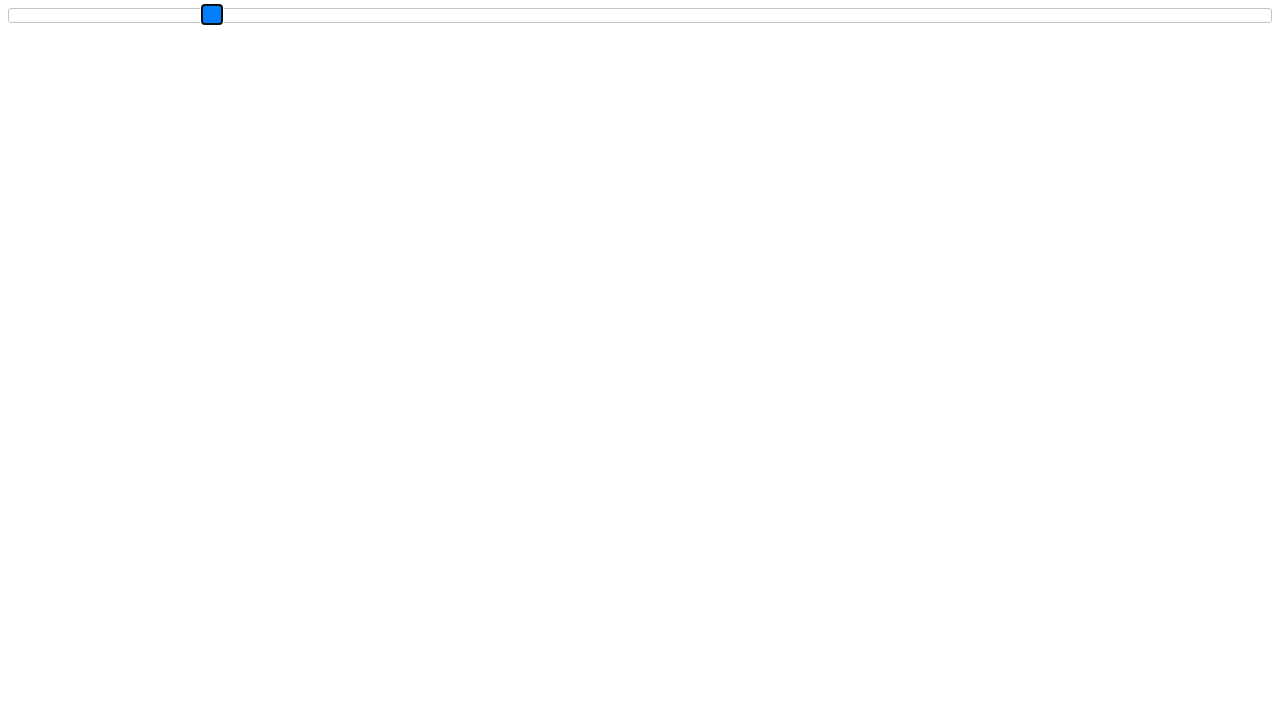

Released mouse button after dragging slider handle at (210, 15)
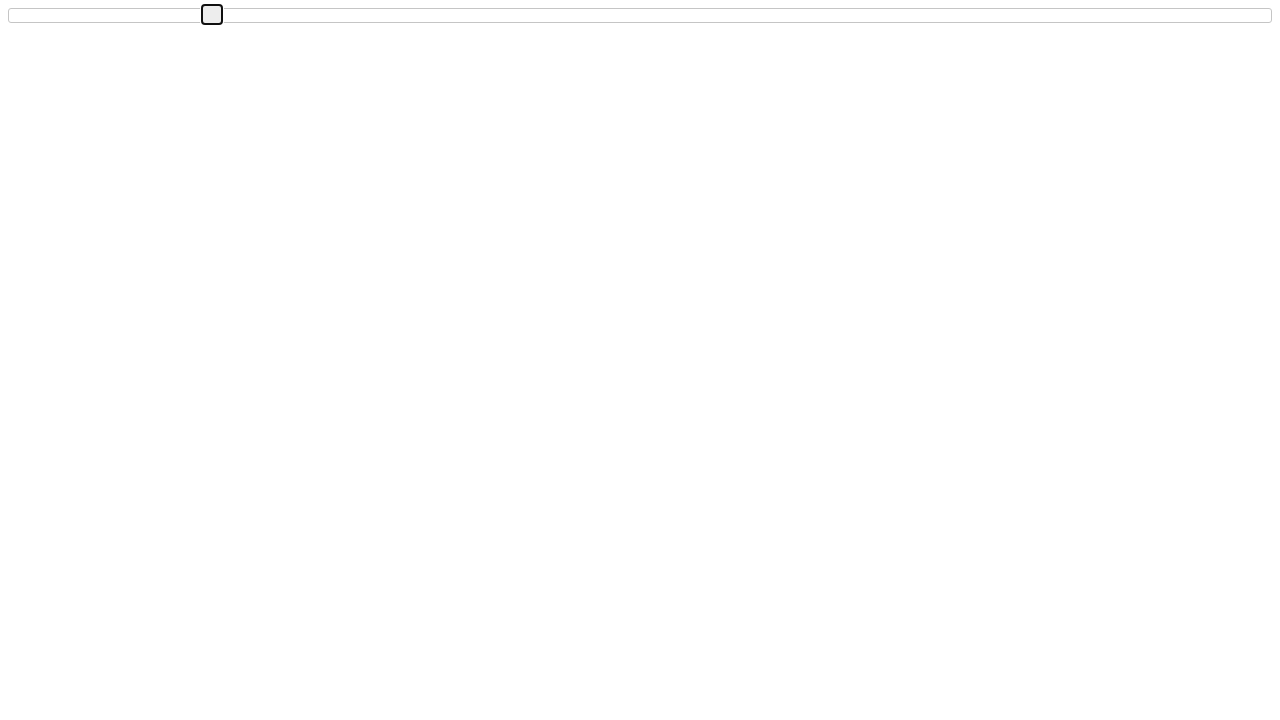

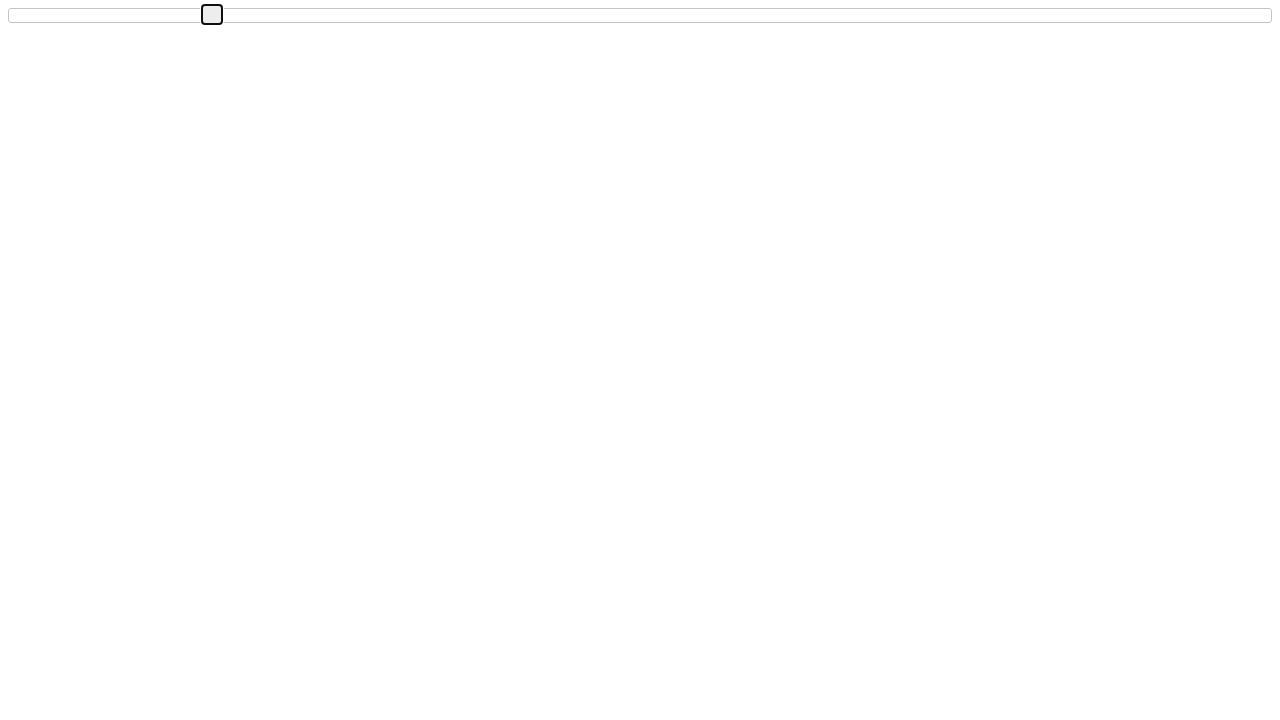